Tests Python.org search functionality by searching for "pycon" and verifying results are found

Starting URL: http://www.python.org

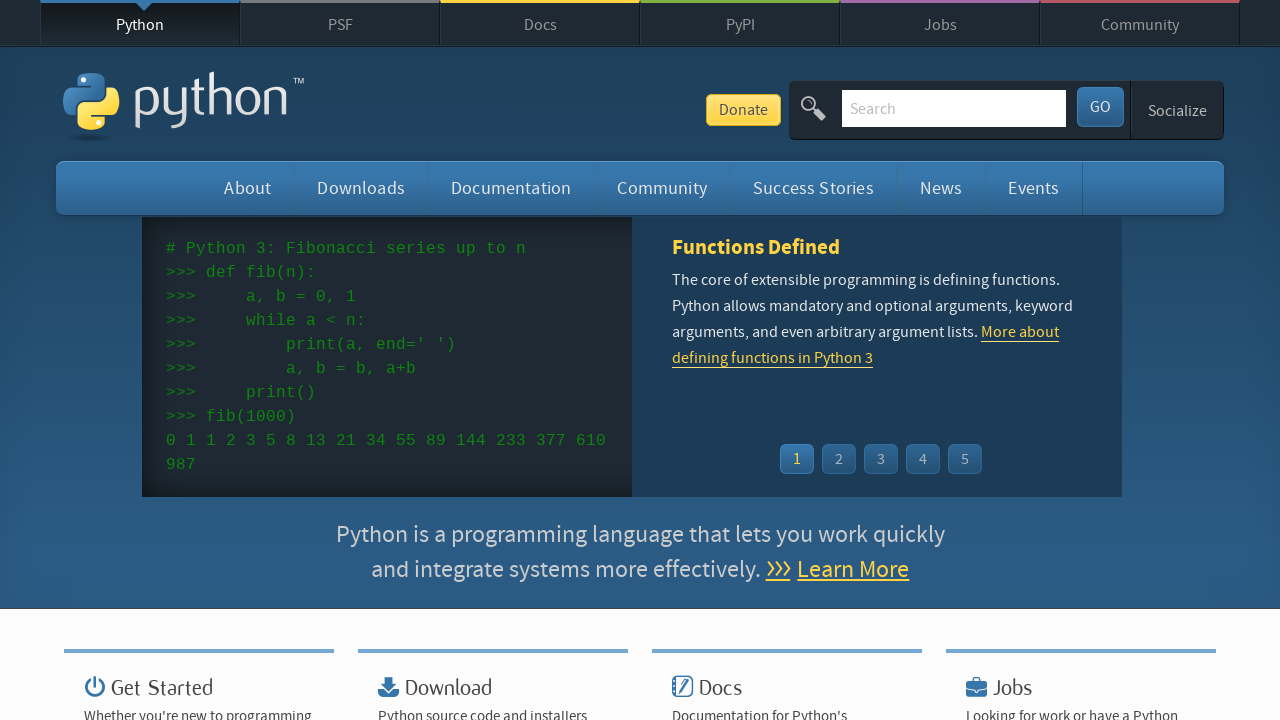

Cleared the search box on input[name='q']
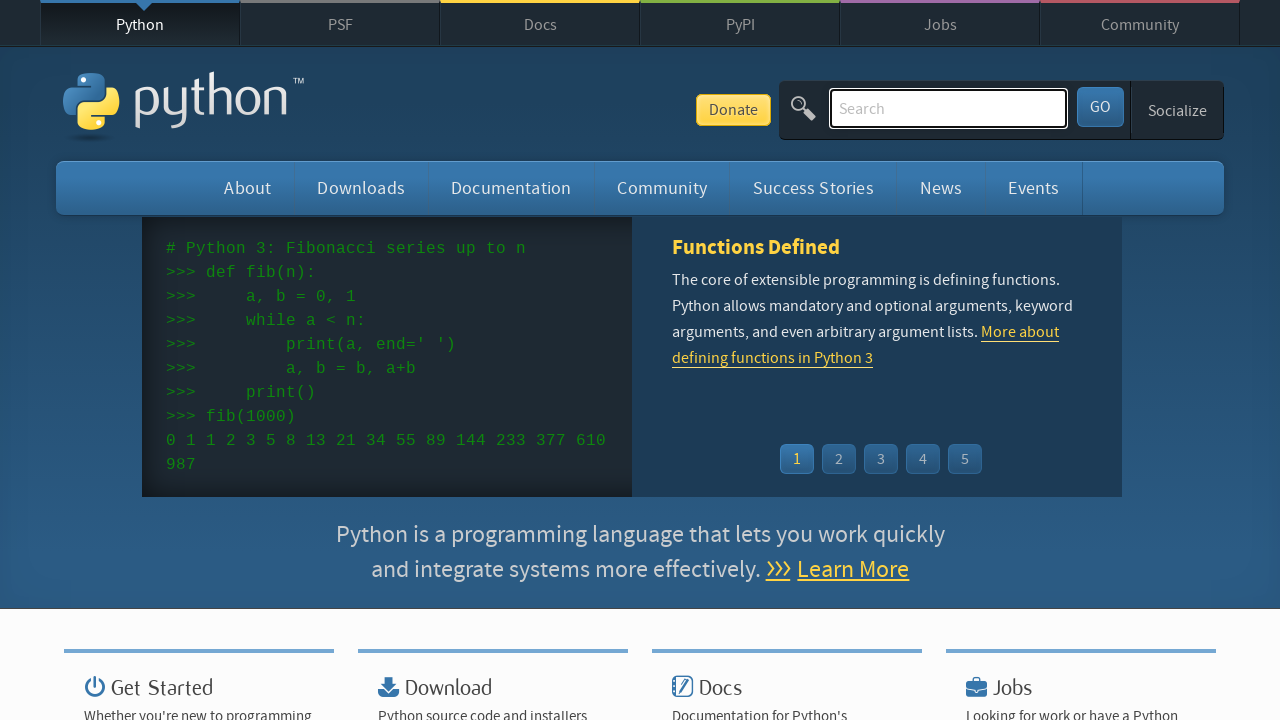

Entered 'pycon' into the search box on input[name='q']
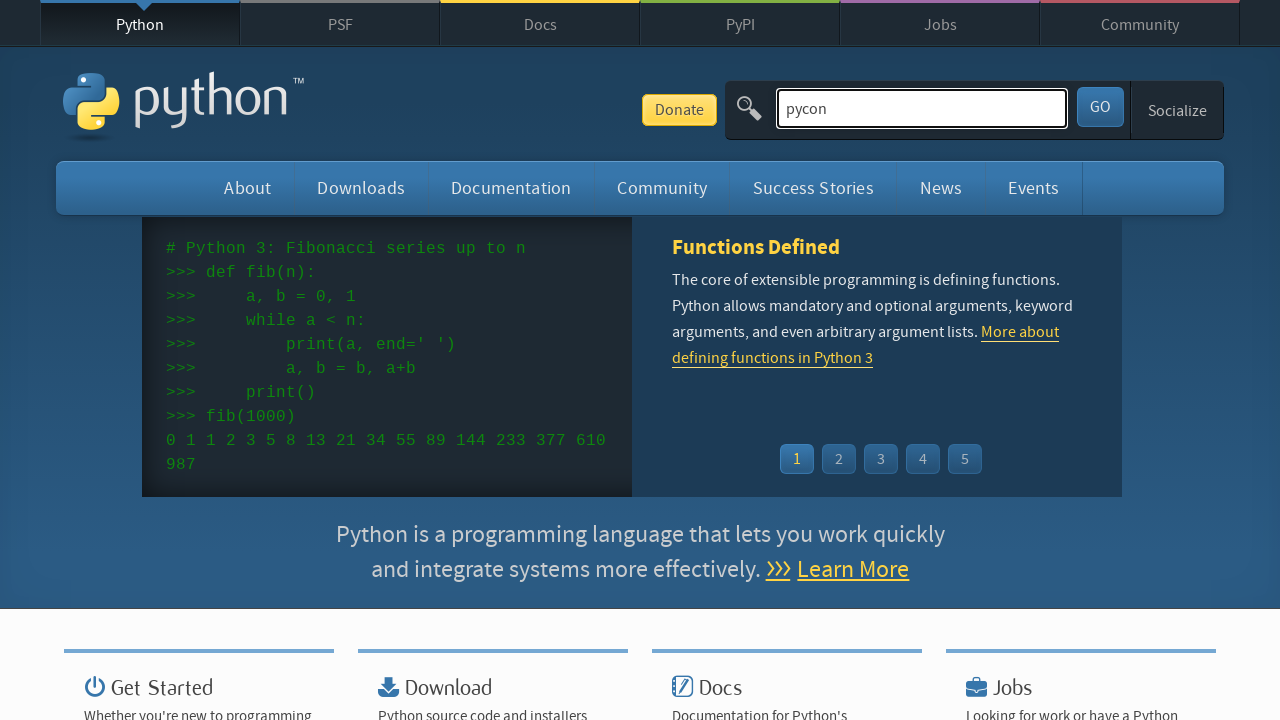

Submitted search by pressing Enter on input[name='q']
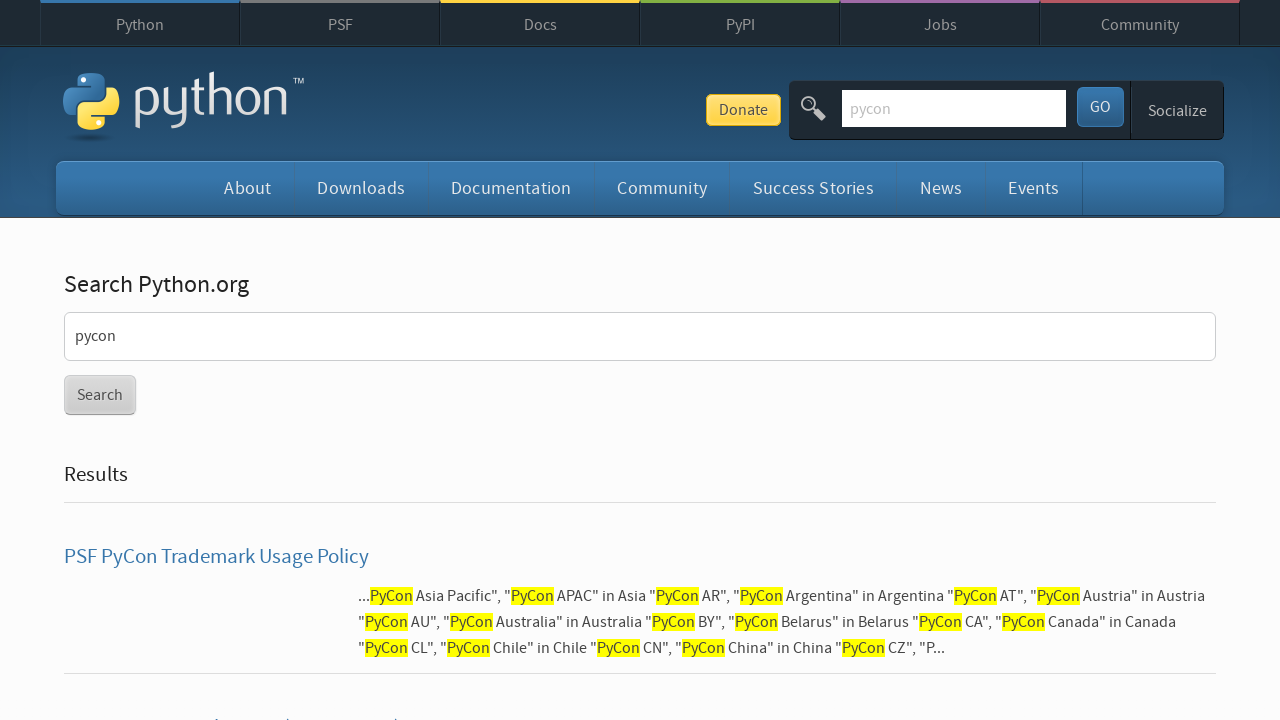

Search results page loaded (networkidle)
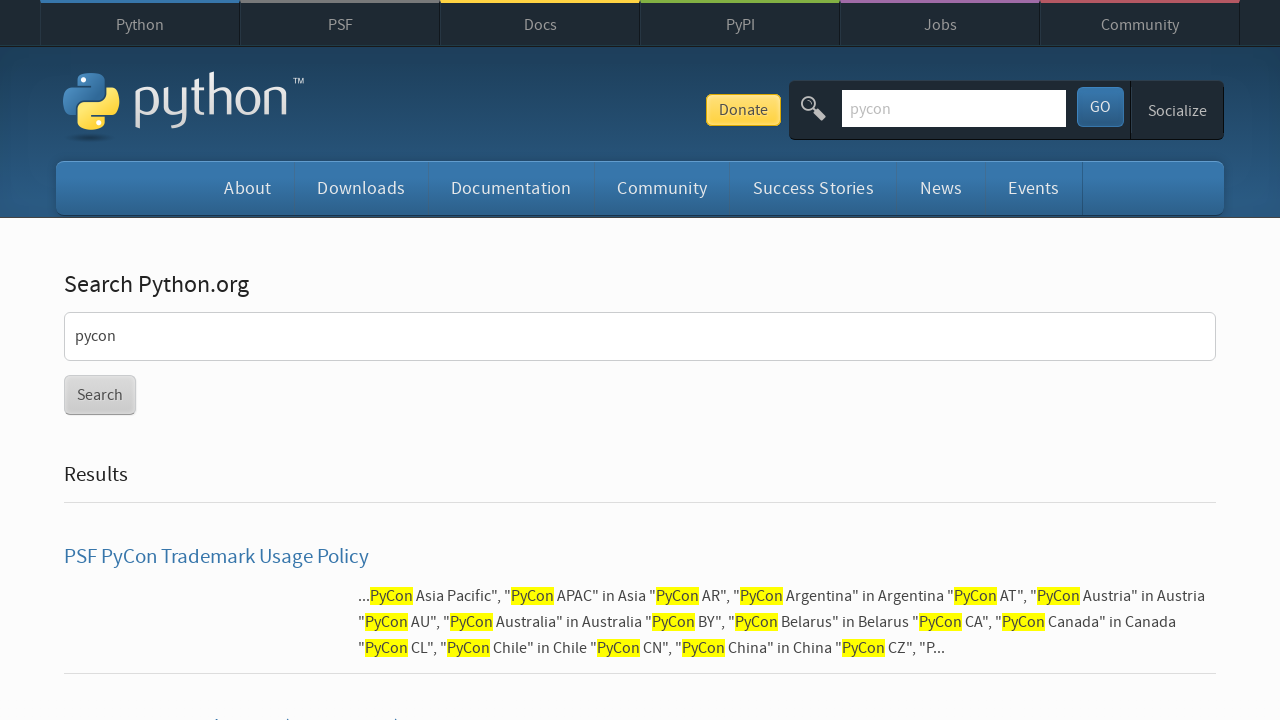

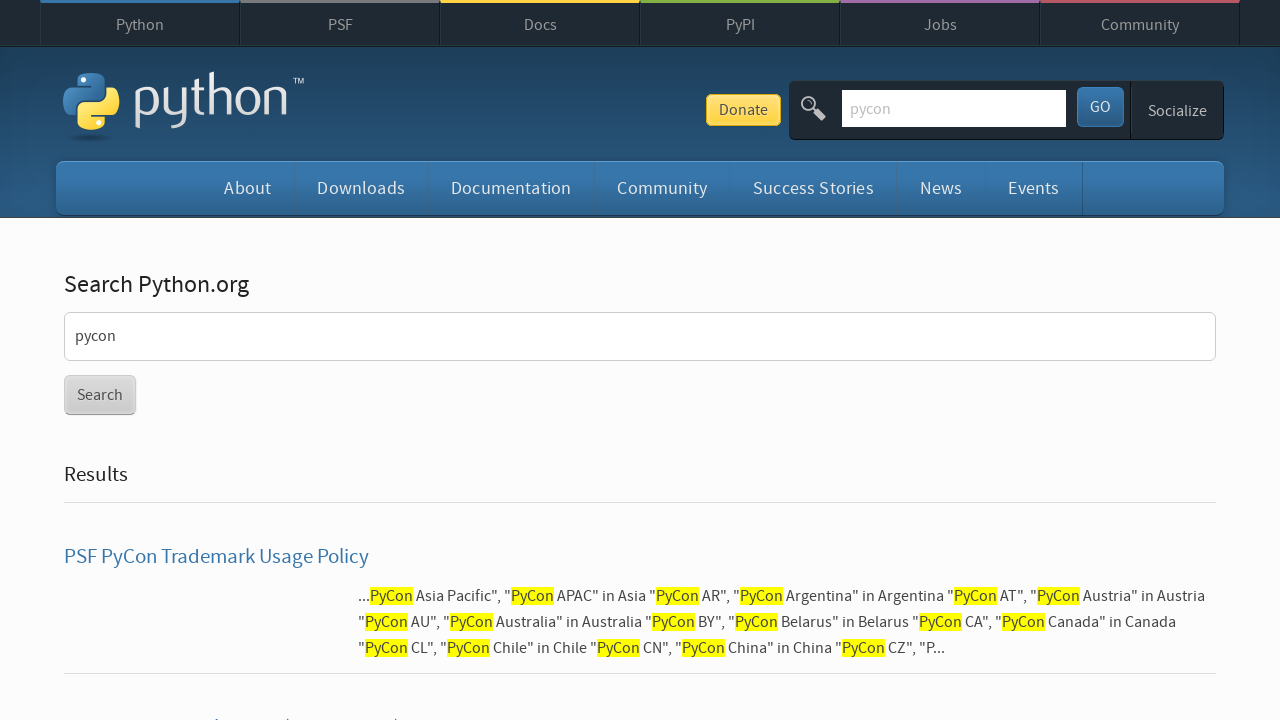